Tests keyboard shortcuts for cut and paste operations between form fields on a registration page

Starting URL: http://demo.automationtesting.in/Register.html

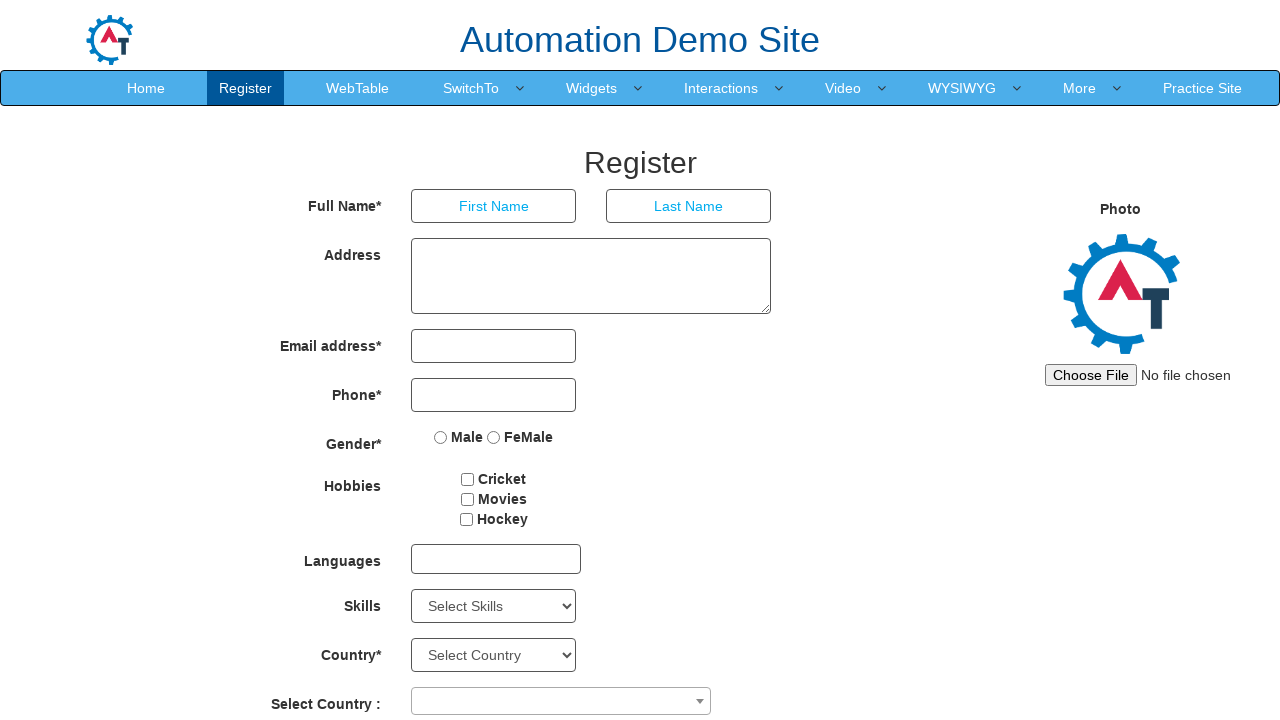

Filled first name field with 'Dhananjay' on input[placeholder='First Name']
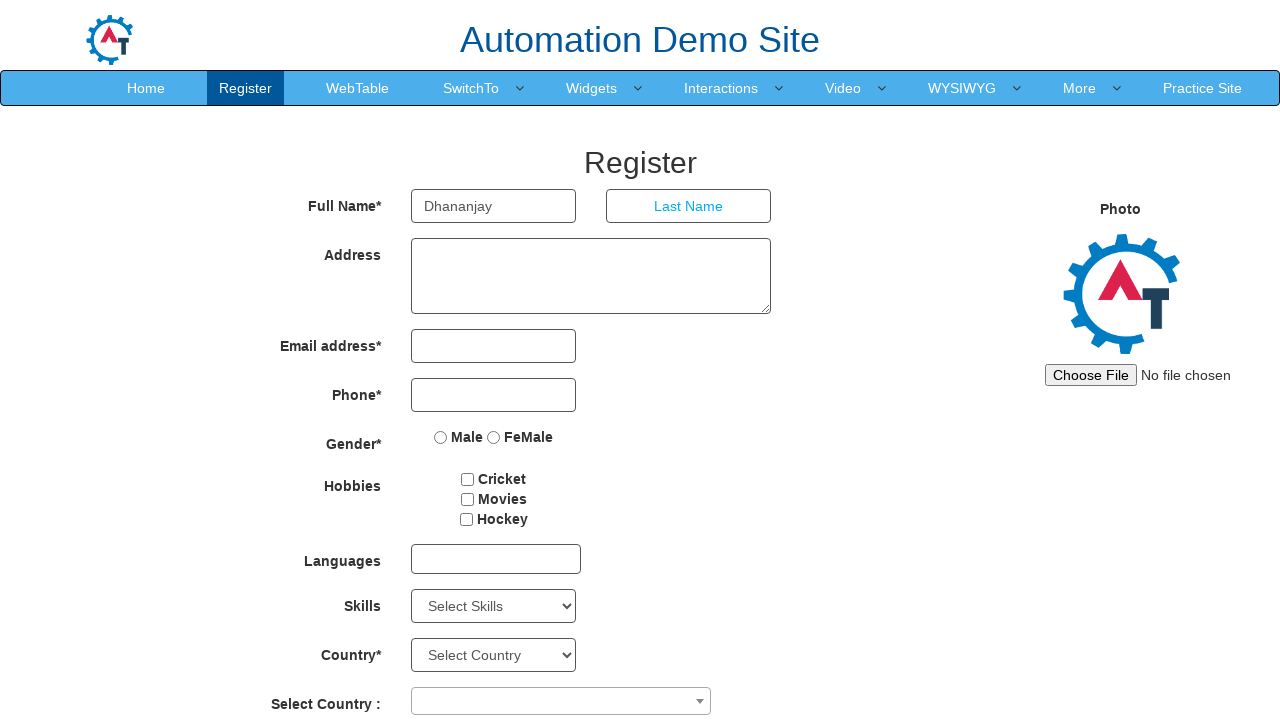

Selected all text in first name field using Ctrl+A on input[placeholder='First Name']
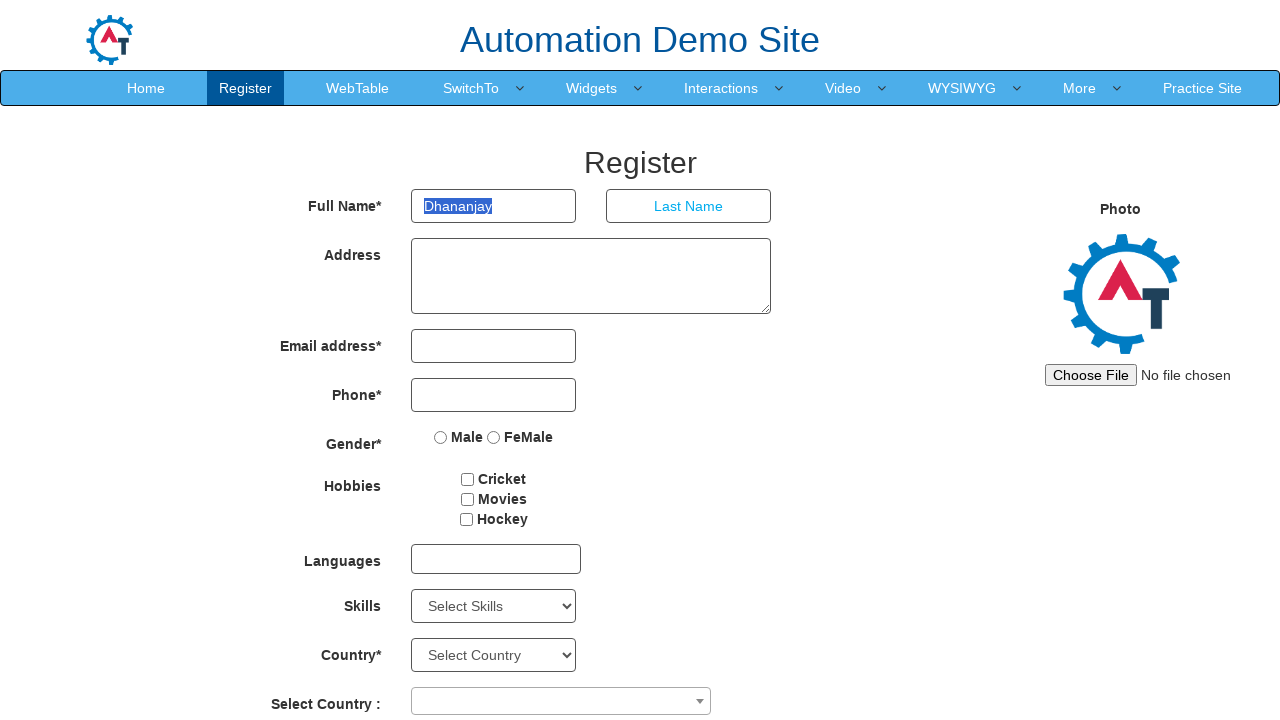

Cut text from first name field using Ctrl+X on input[placeholder='First Name']
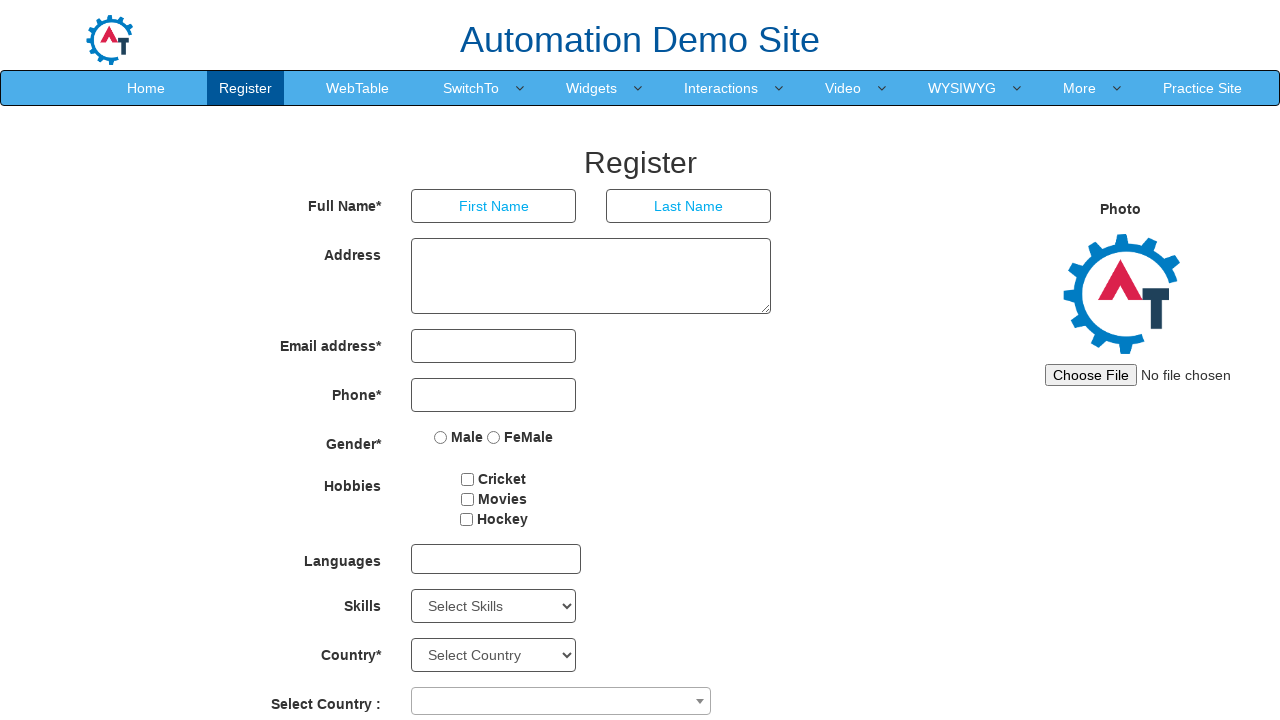

Pasted text into last name field using Ctrl+V on input[placeholder='Last Name']
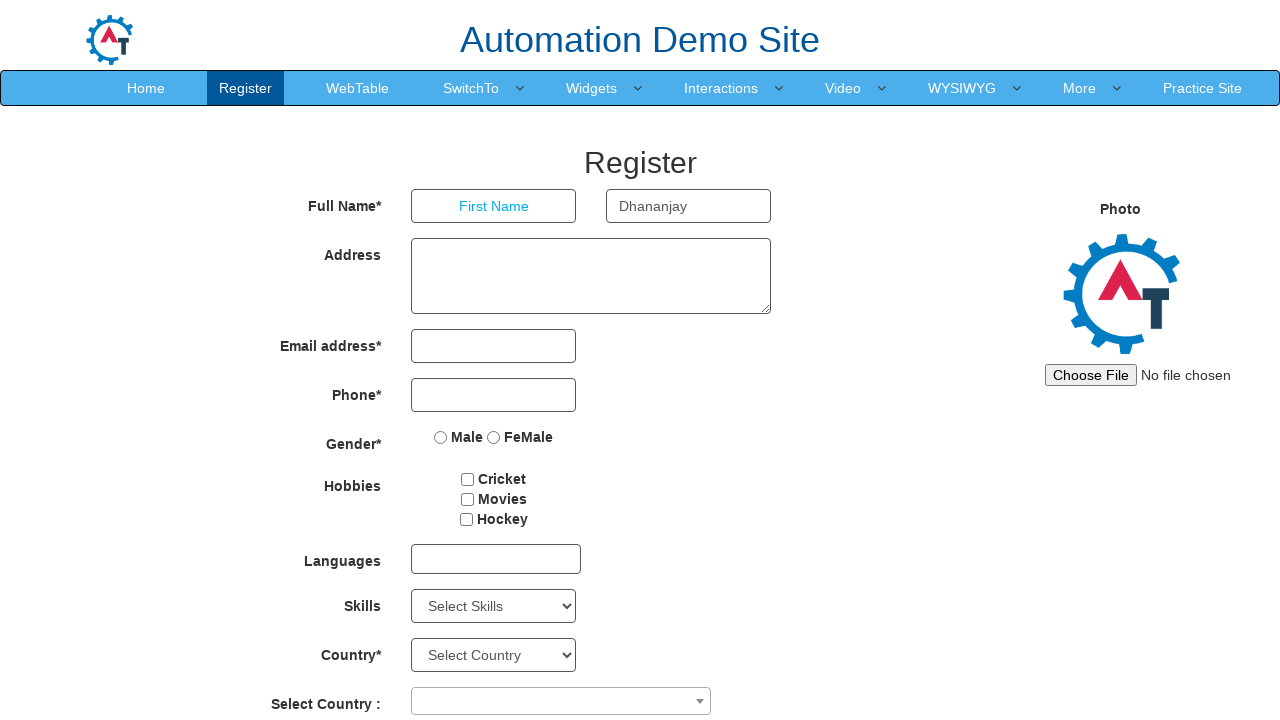

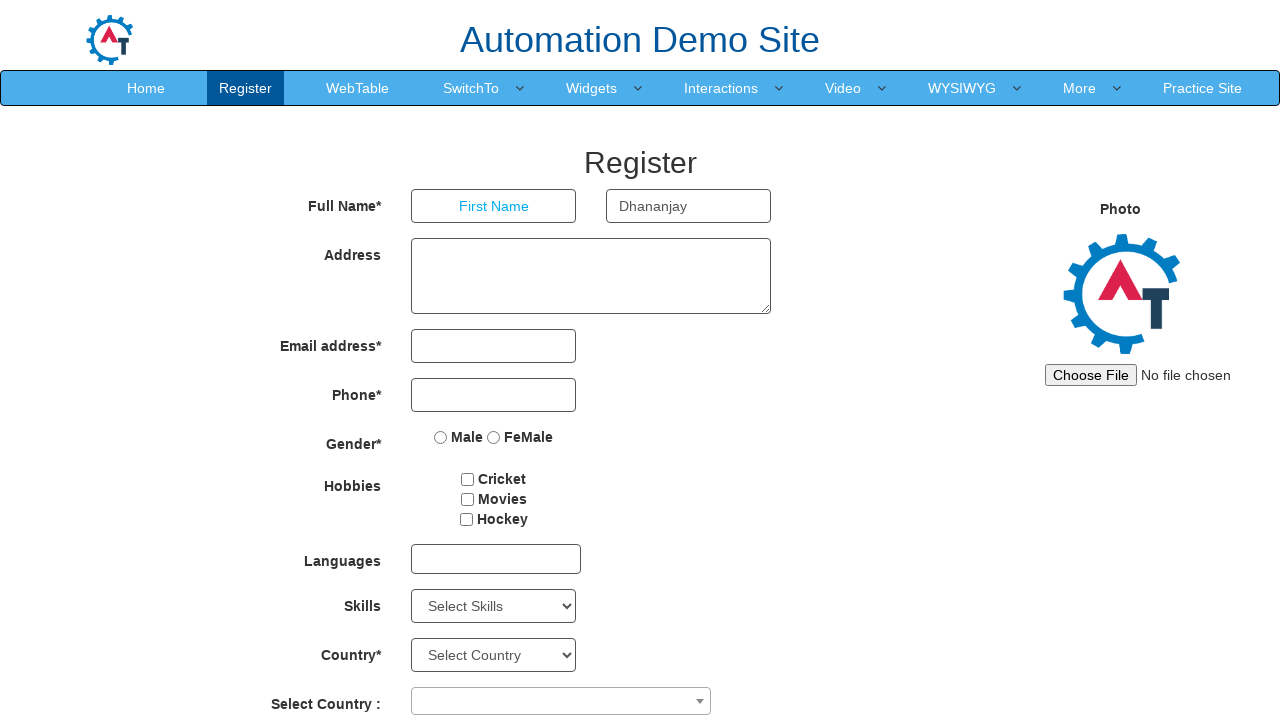